Opens the Rahul Shetty Academy homepage to verify basic page navigation works correctly.

Starting URL: https://rahulshettyacademy.com/

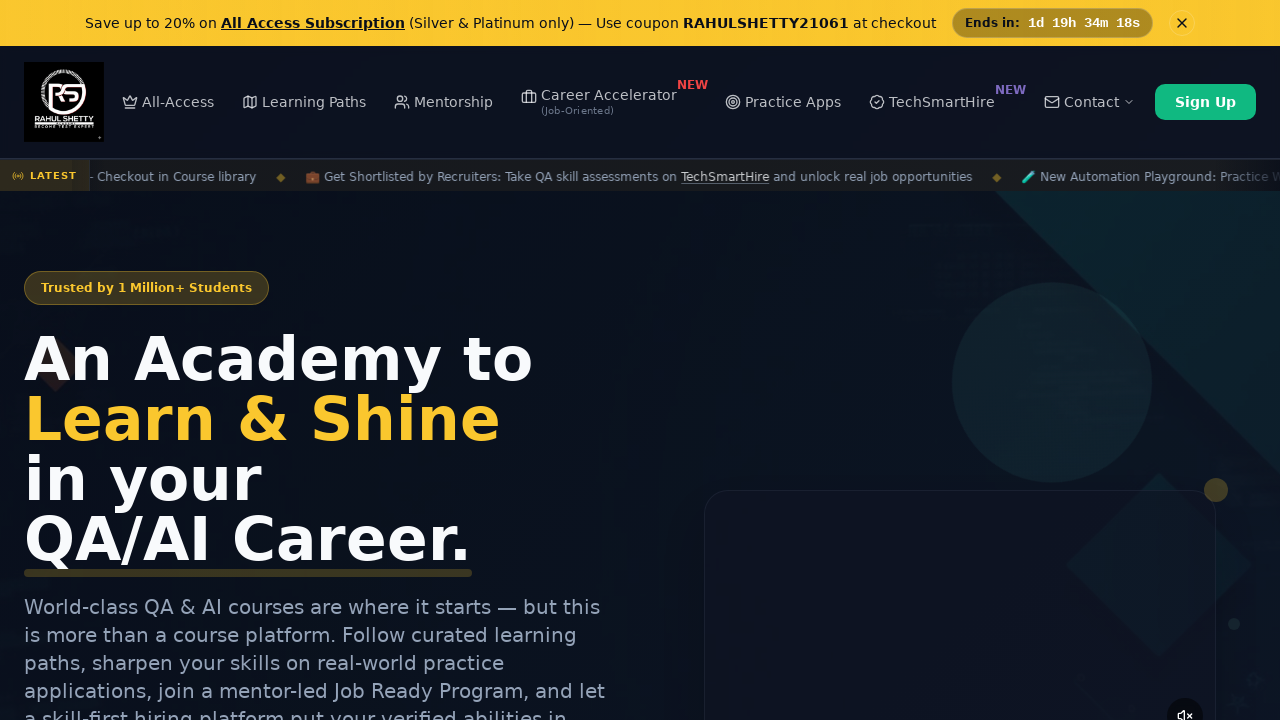

Waited for DOM content to load on Rahul Shetty Academy homepage
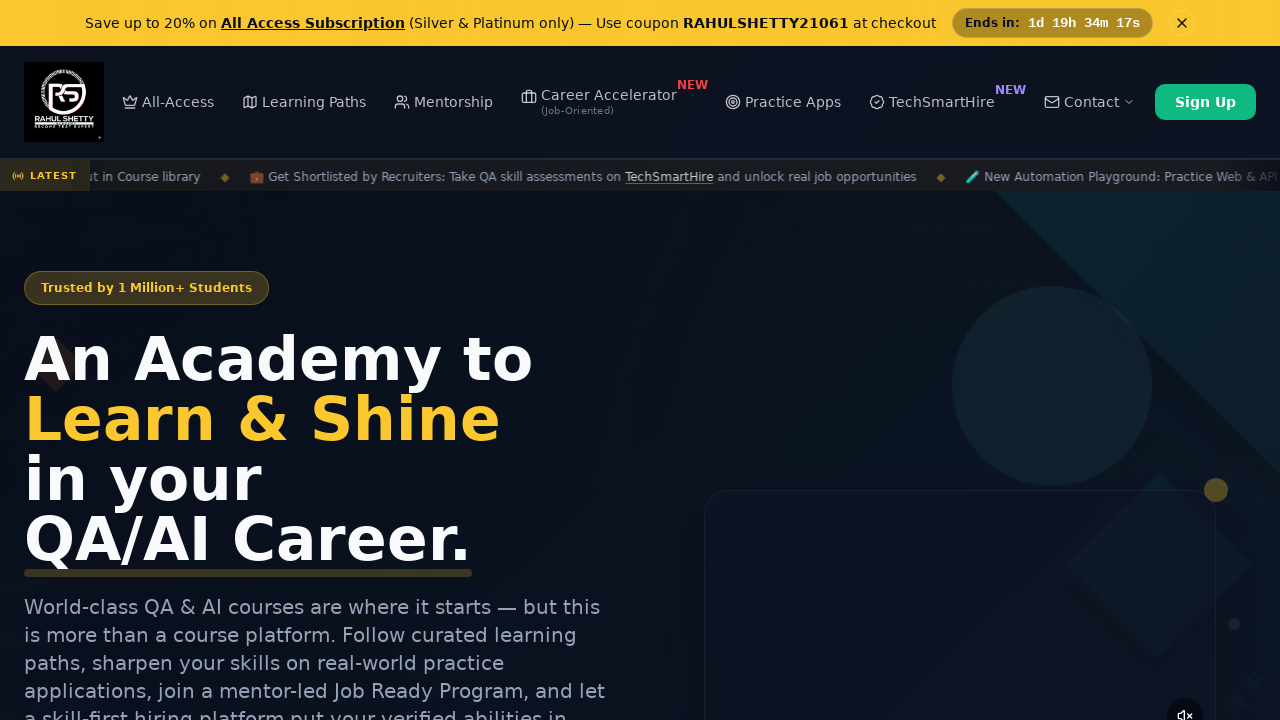

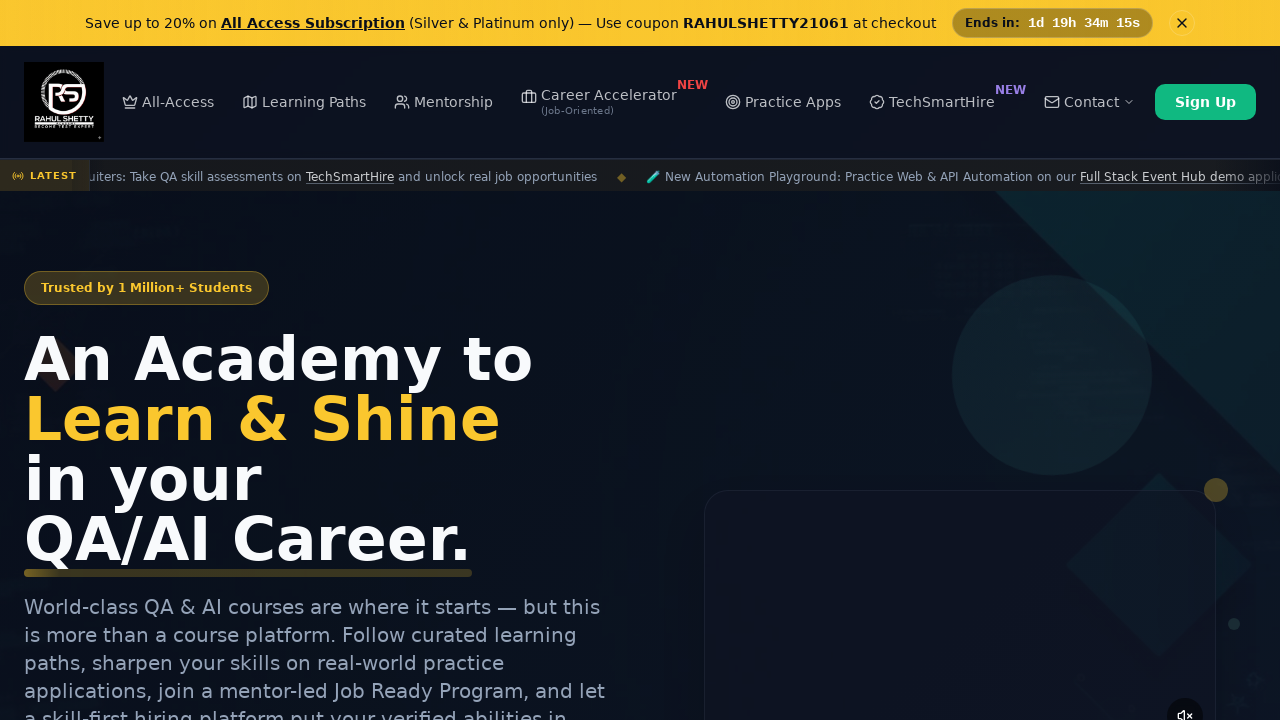